Tests registration form submission by filling in required fields (first name, last name, email) and verifying successful registration message

Starting URL: https://suninjuly.github.io/registration1.html

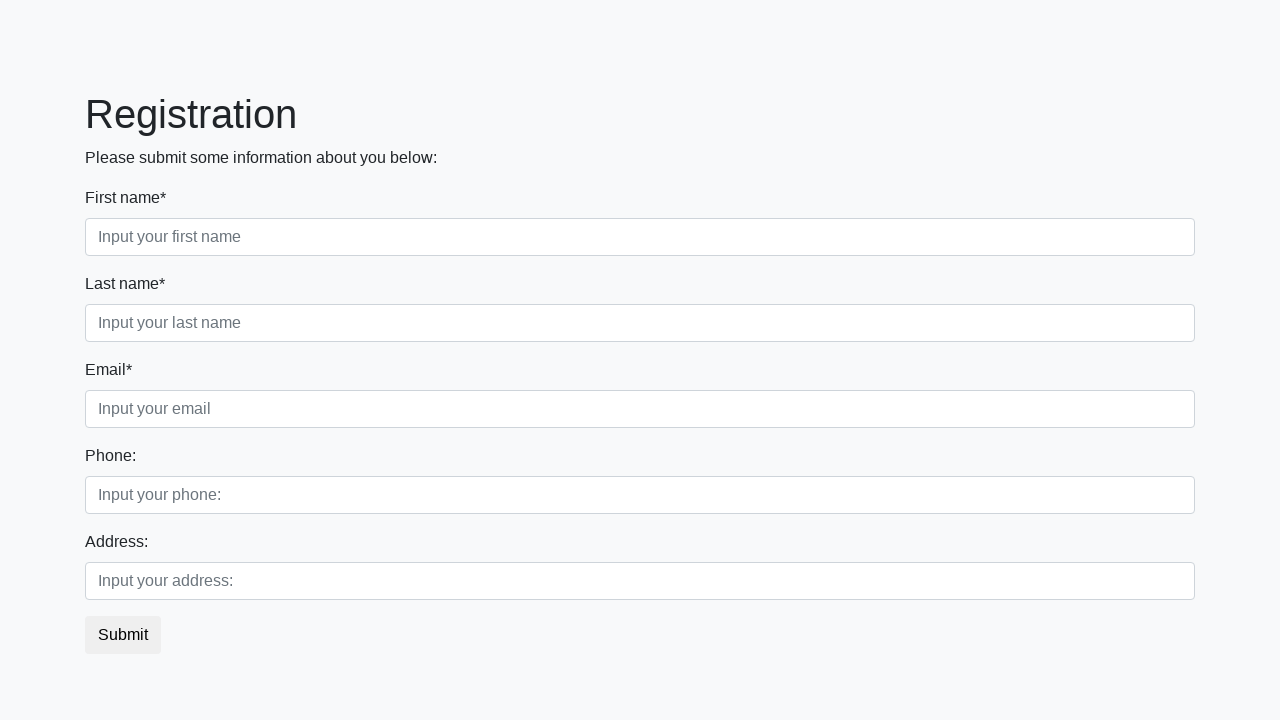

Filled first name field with 'Misha' on .first_block .first
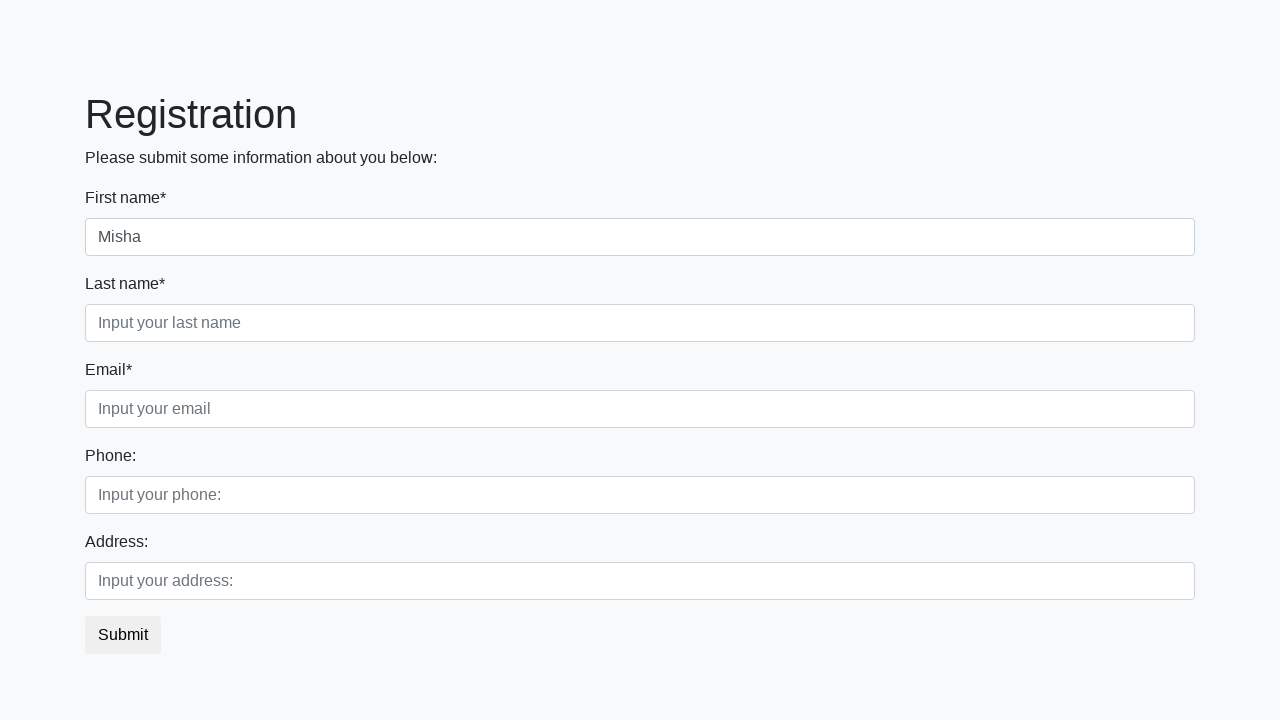

Filled last name field with 'Mishka' on .first_block .second
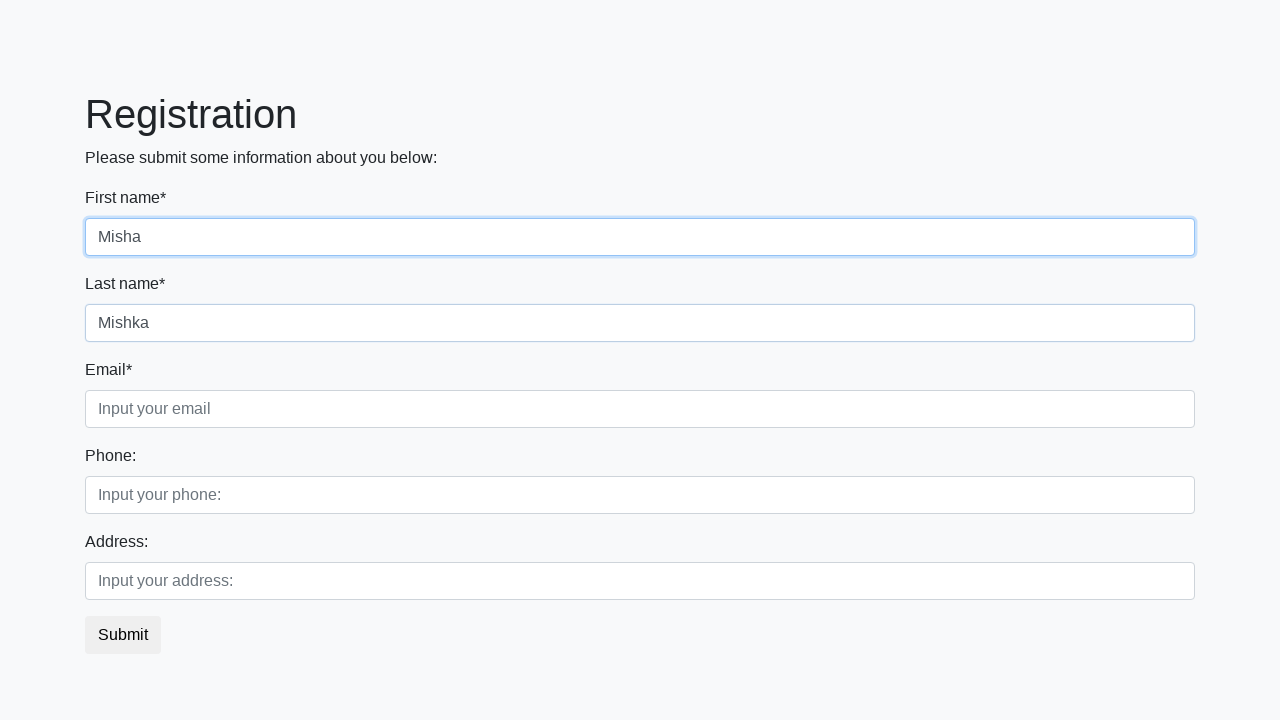

Filled email field with 'mishka@mail.com' on .first_block .third
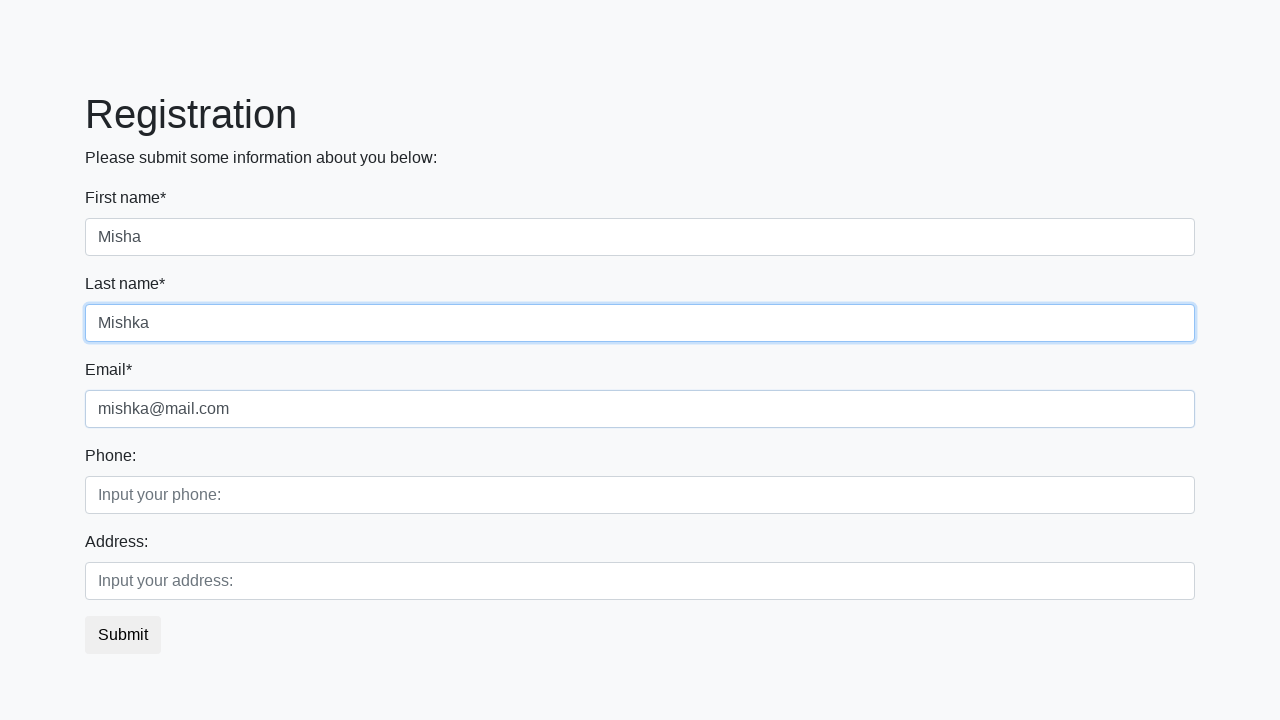

Clicked submit button to register at (123, 635) on button.btn
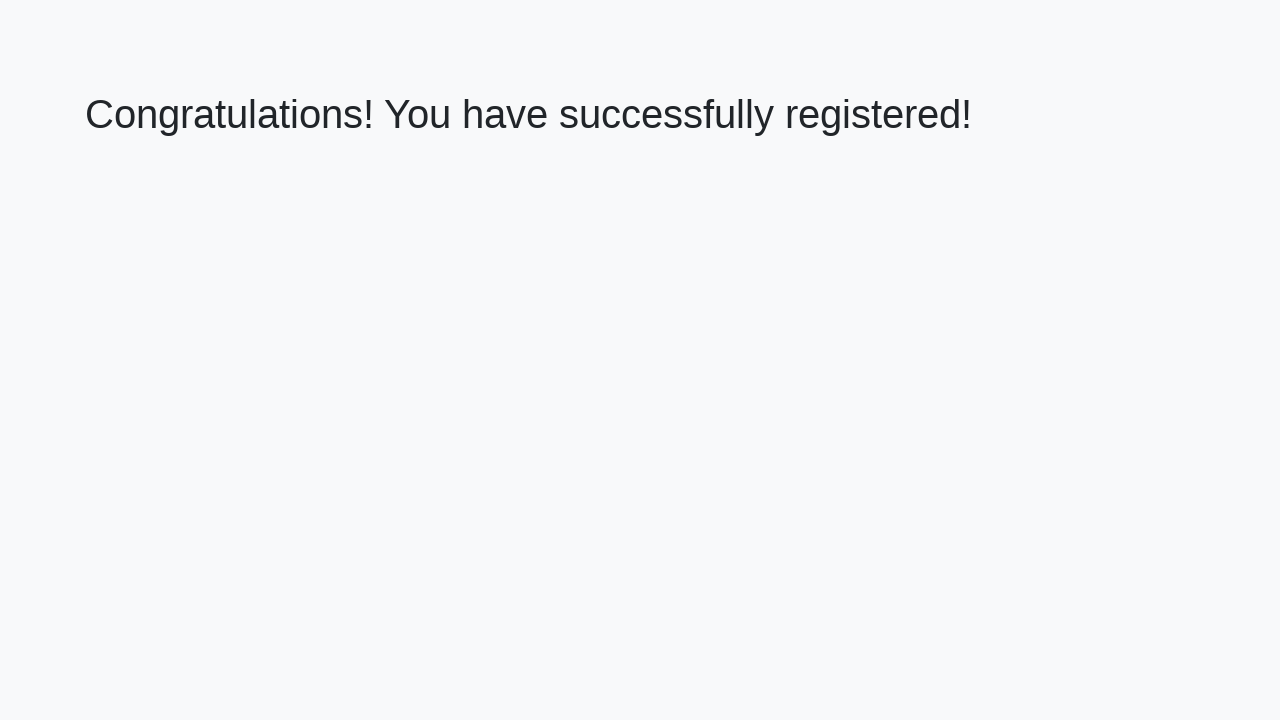

Success heading loaded
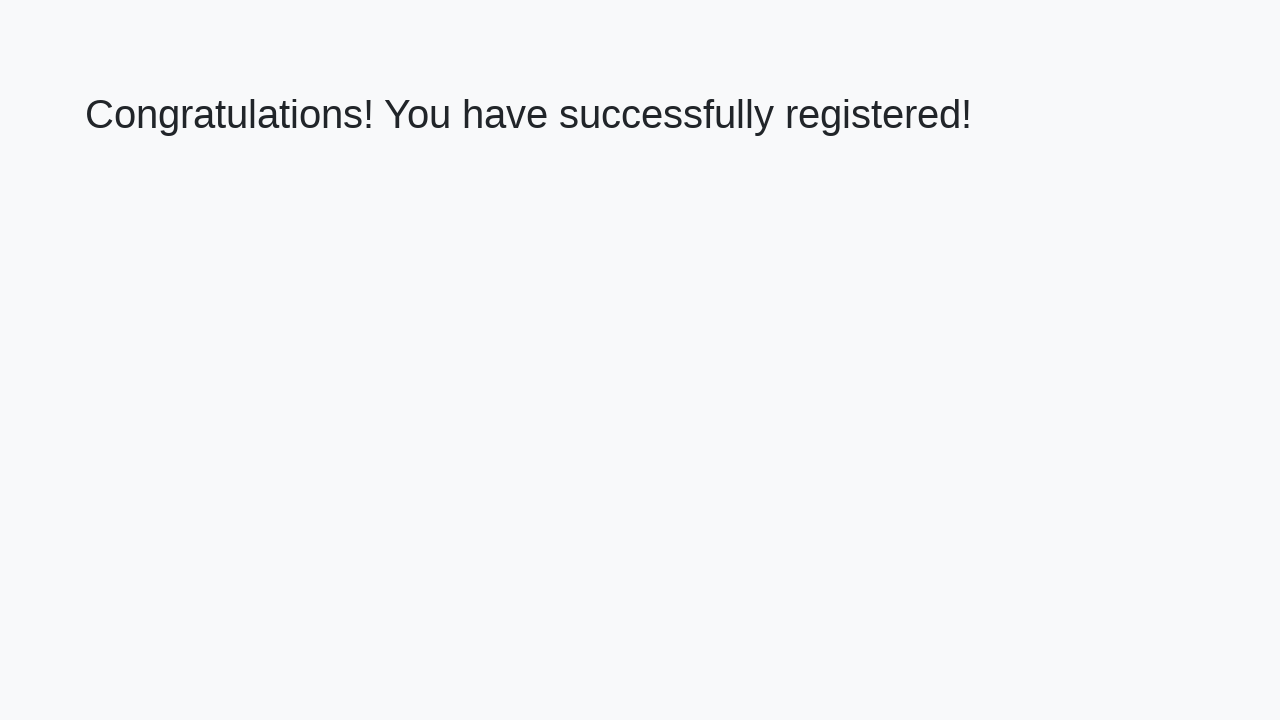

Verified successful registration message
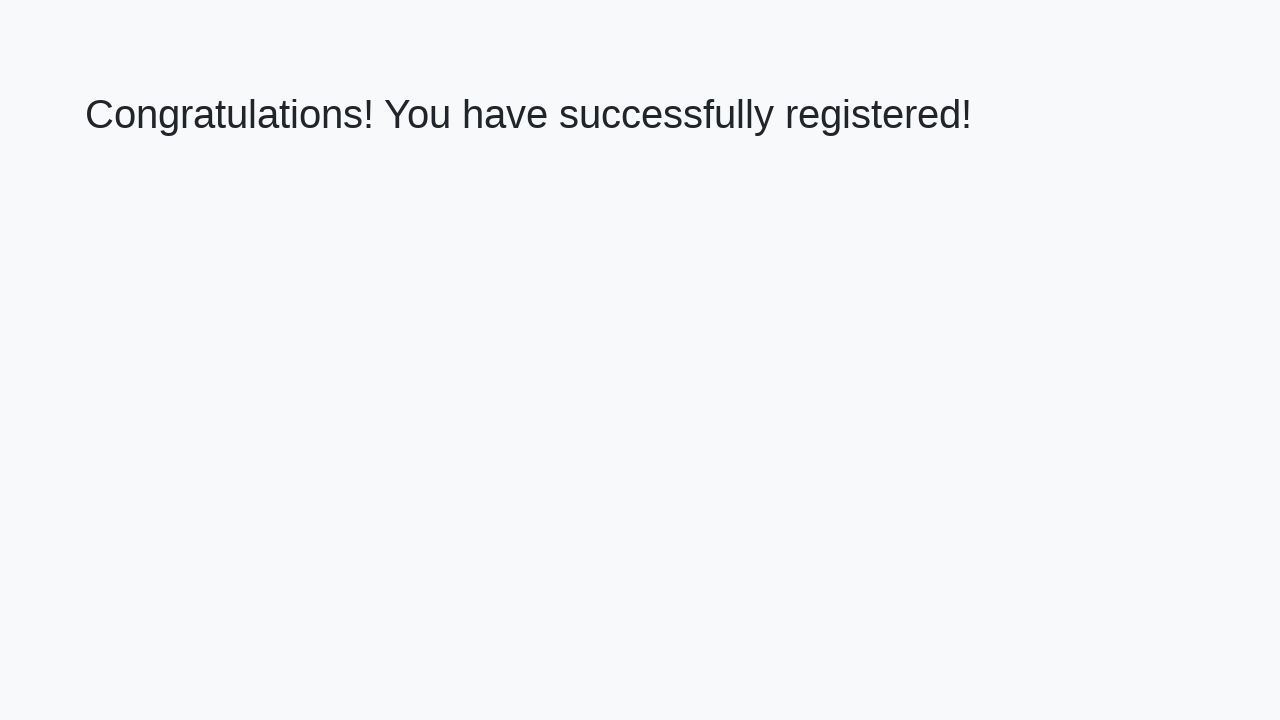

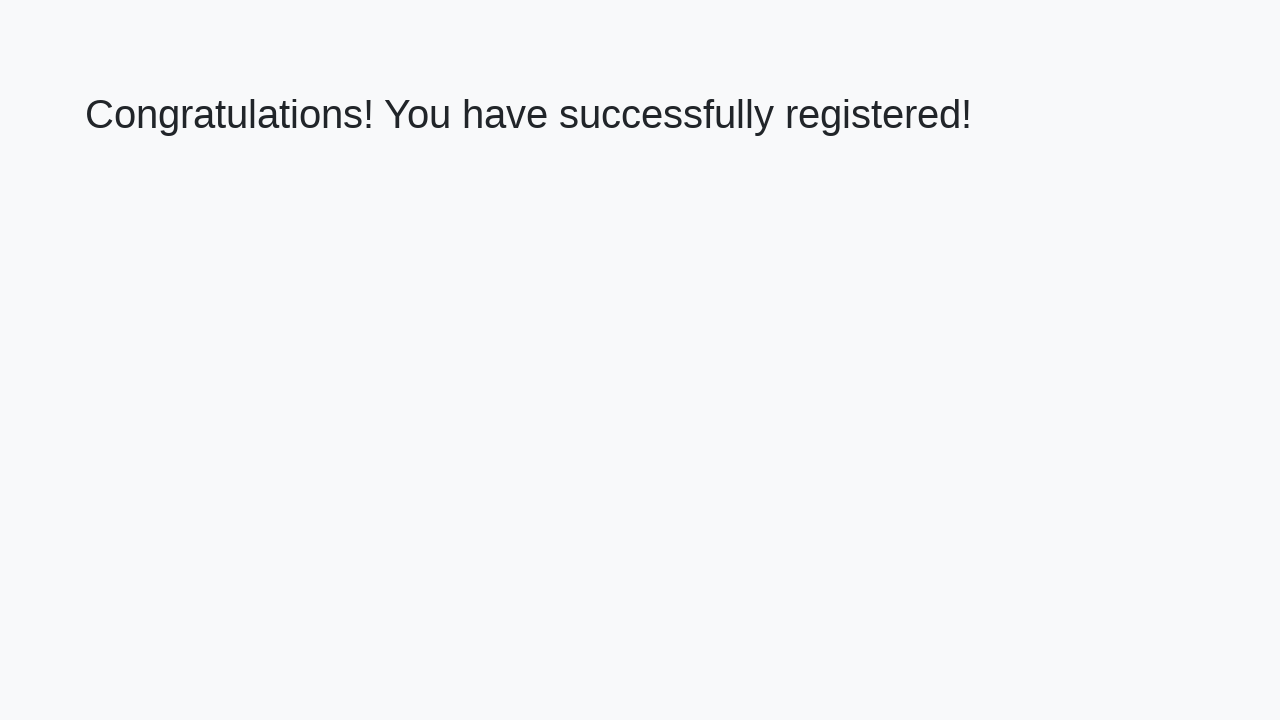